Tests that completed items are removed when clicking "Clear completed" button

Starting URL: https://demo.playwright.dev/todomvc

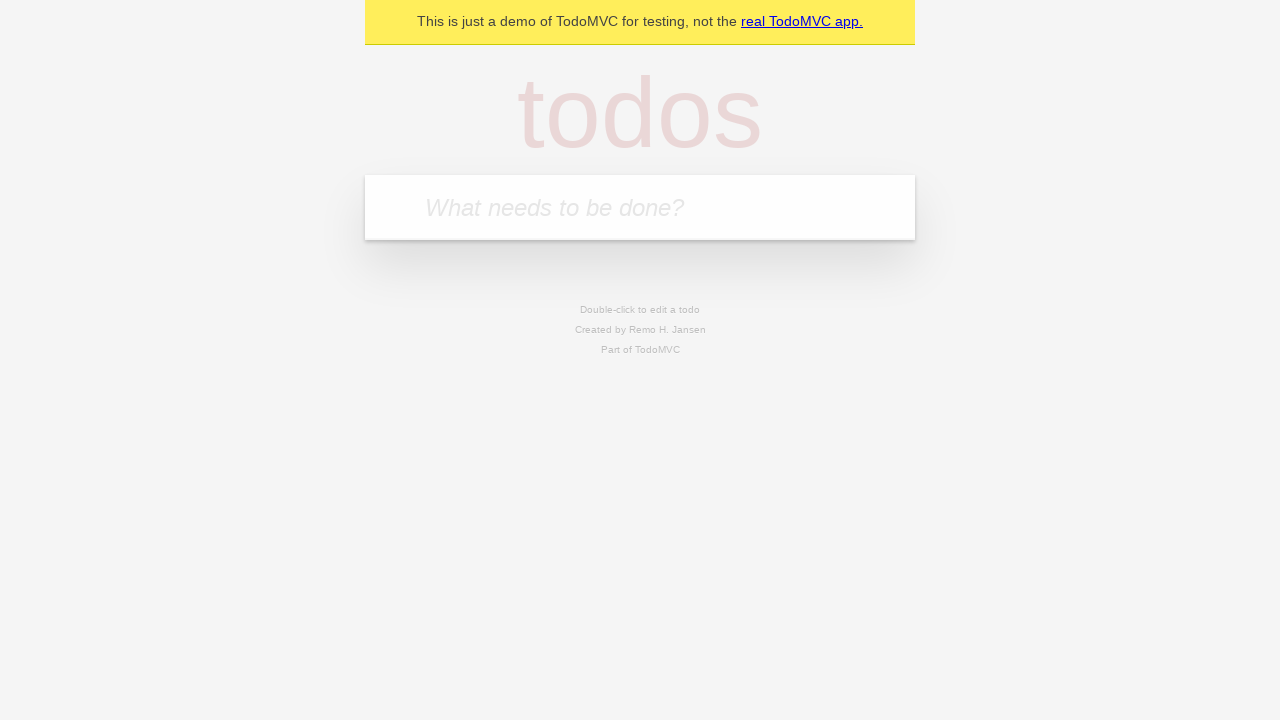

Filled todo input with 'buy some cheese' on internal:attr=[placeholder="What needs to be done?"i]
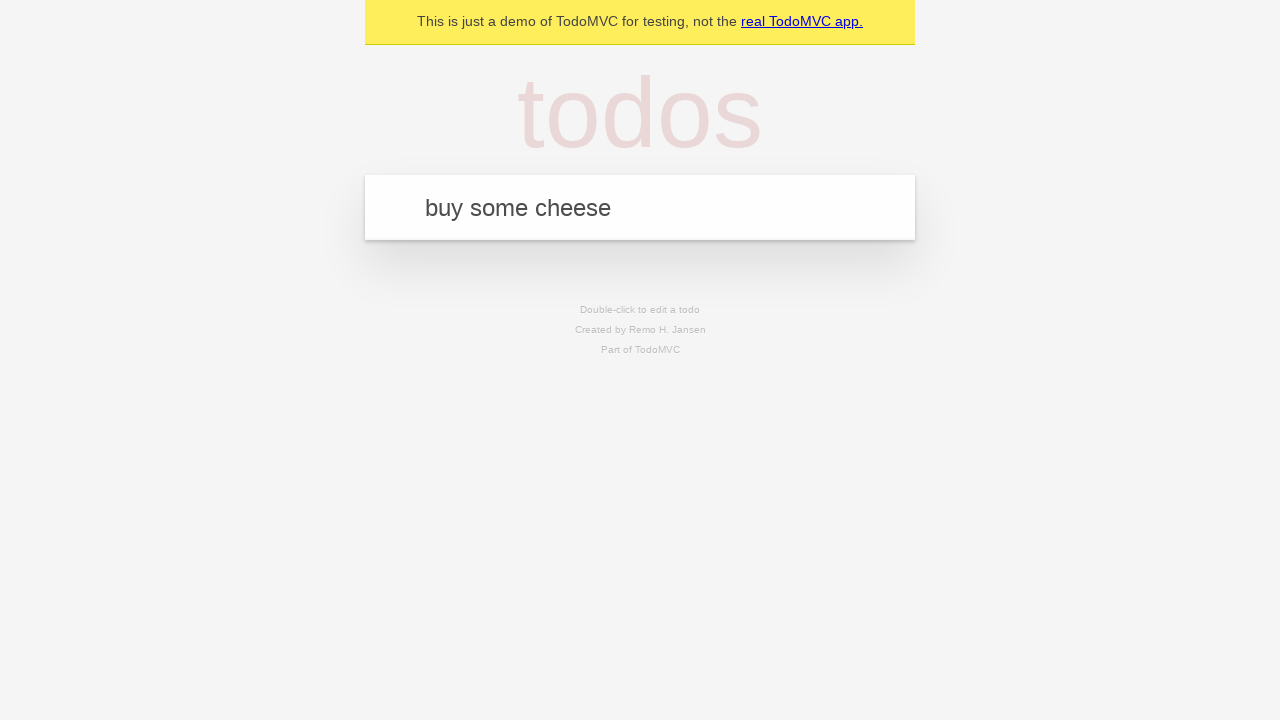

Pressed Enter to add todo item 'buy some cheese' on internal:attr=[placeholder="What needs to be done?"i]
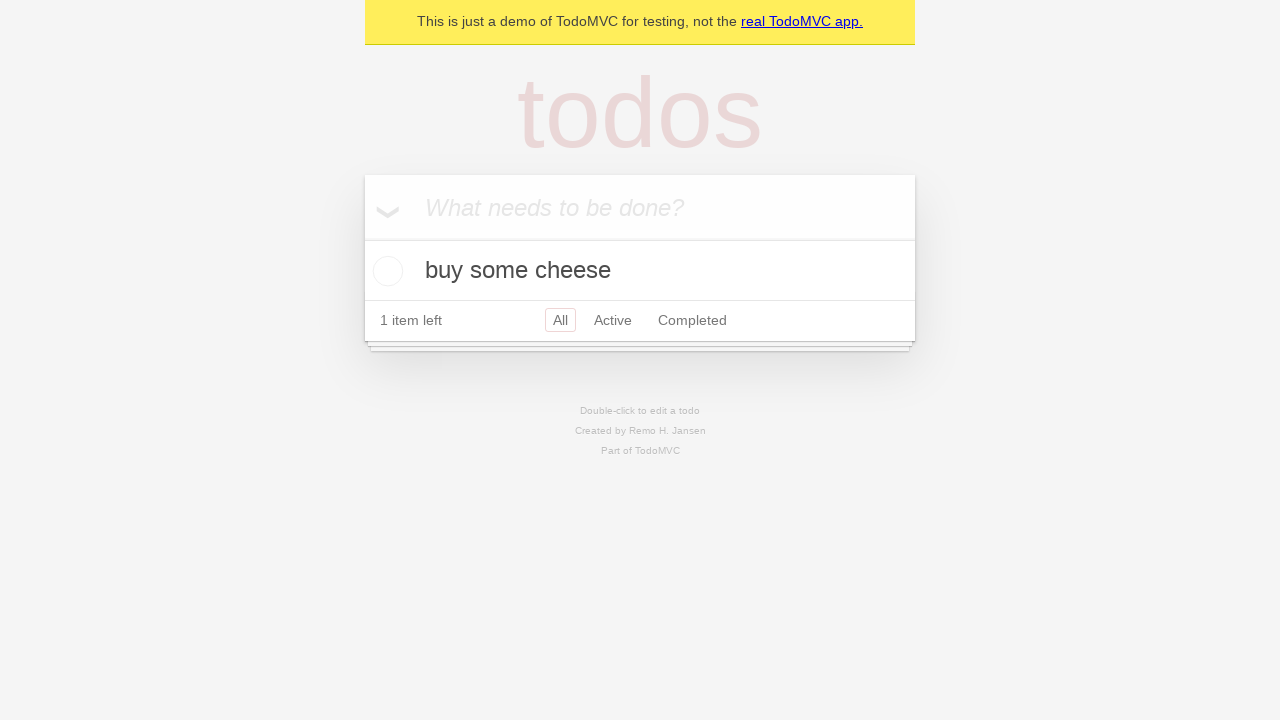

Filled todo input with 'feed the cat' on internal:attr=[placeholder="What needs to be done?"i]
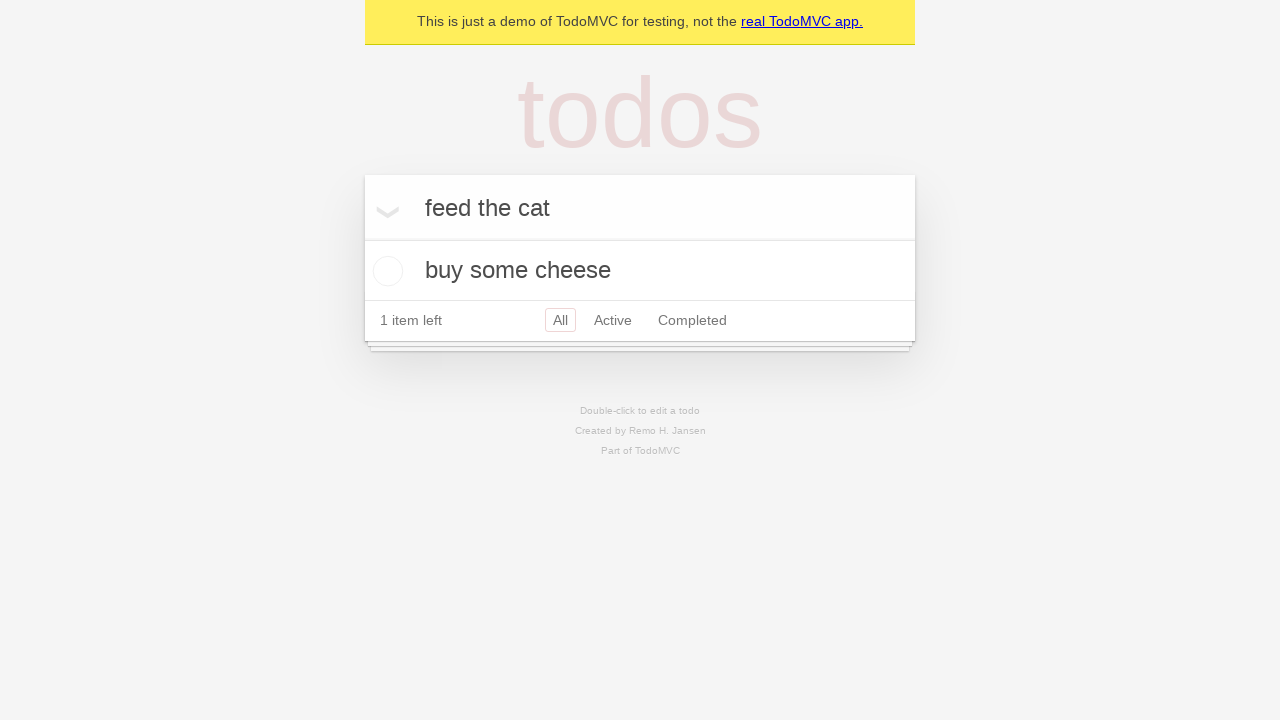

Pressed Enter to add todo item 'feed the cat' on internal:attr=[placeholder="What needs to be done?"i]
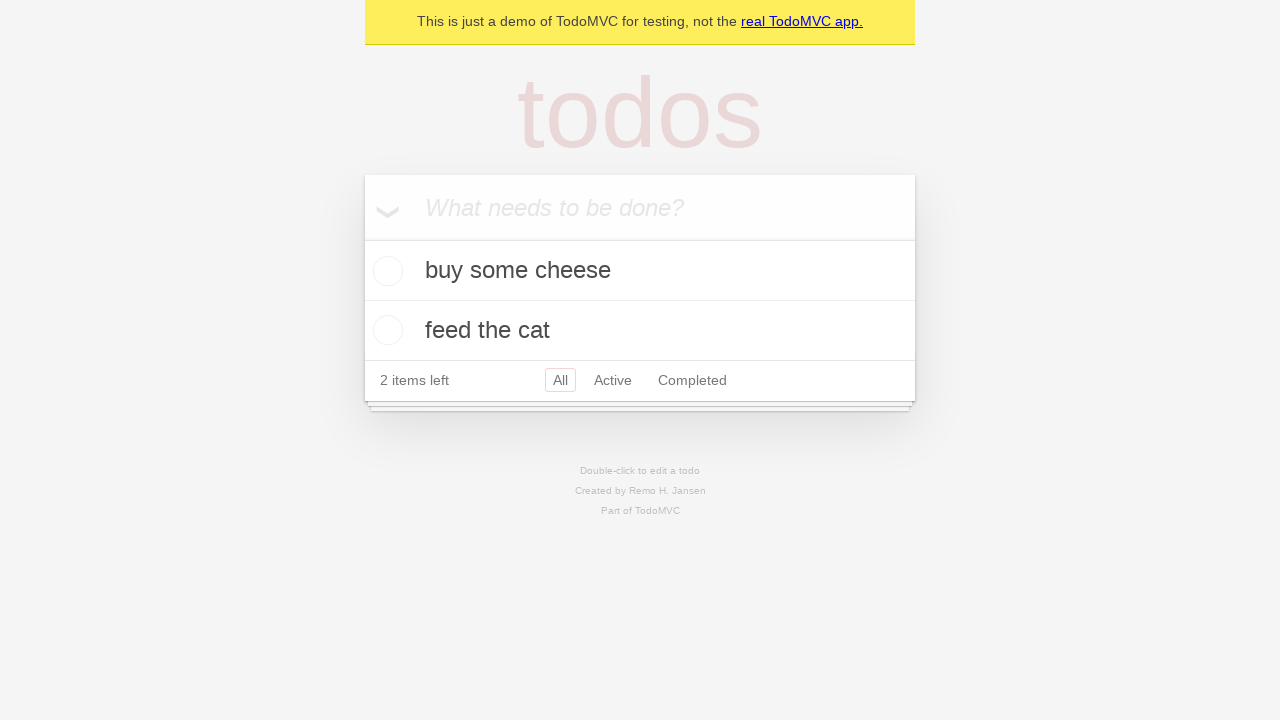

Filled todo input with 'book a doctors appointment' on internal:attr=[placeholder="What needs to be done?"i]
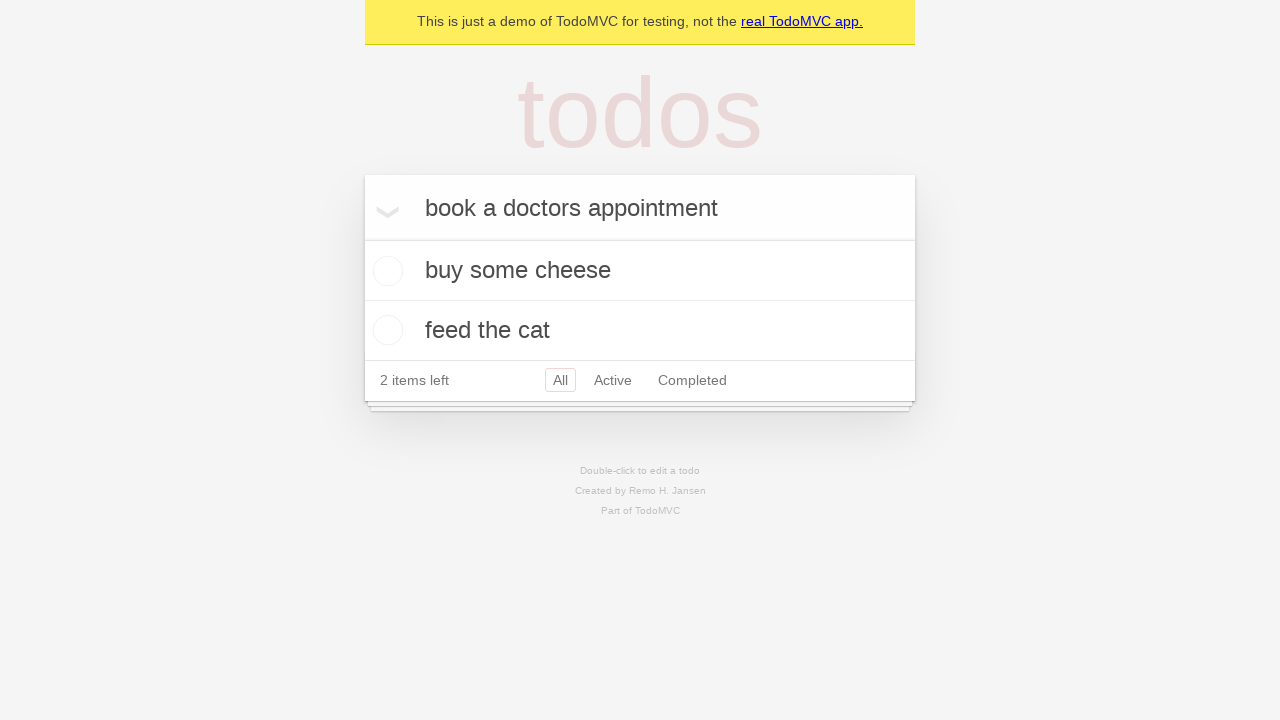

Pressed Enter to add todo item 'book a doctors appointment' on internal:attr=[placeholder="What needs to be done?"i]
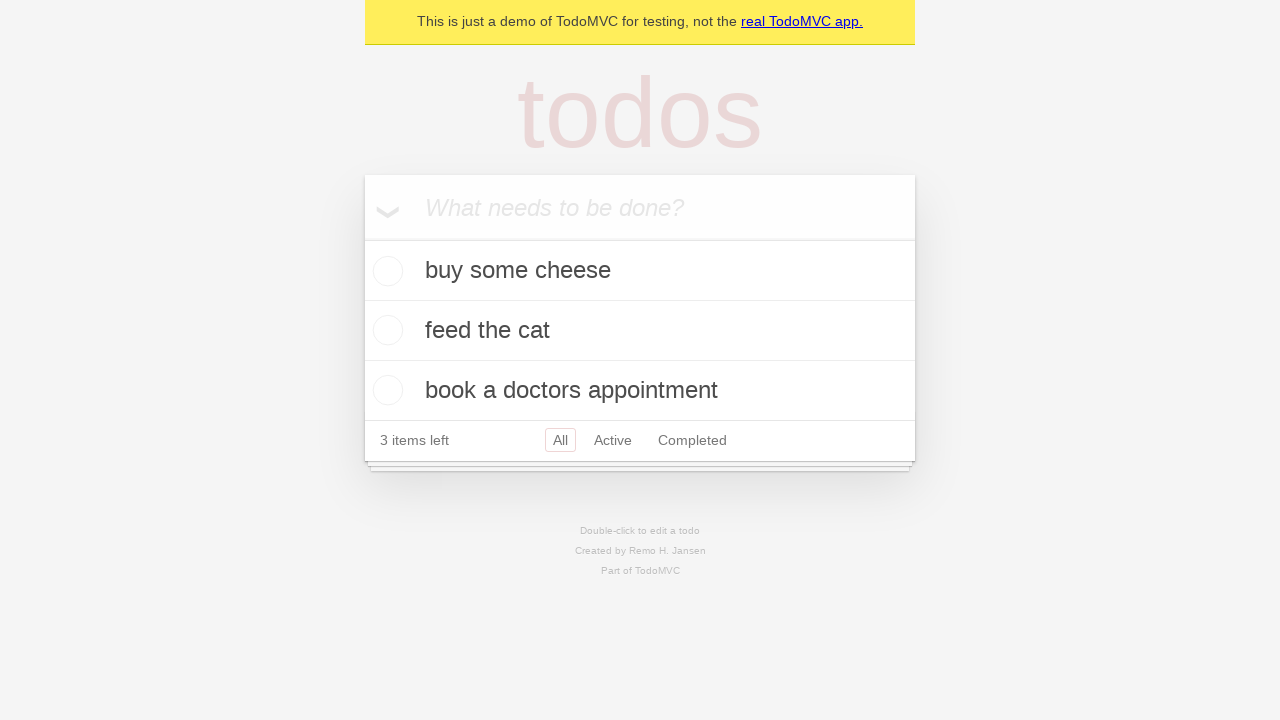

Waited for all three todo items to load
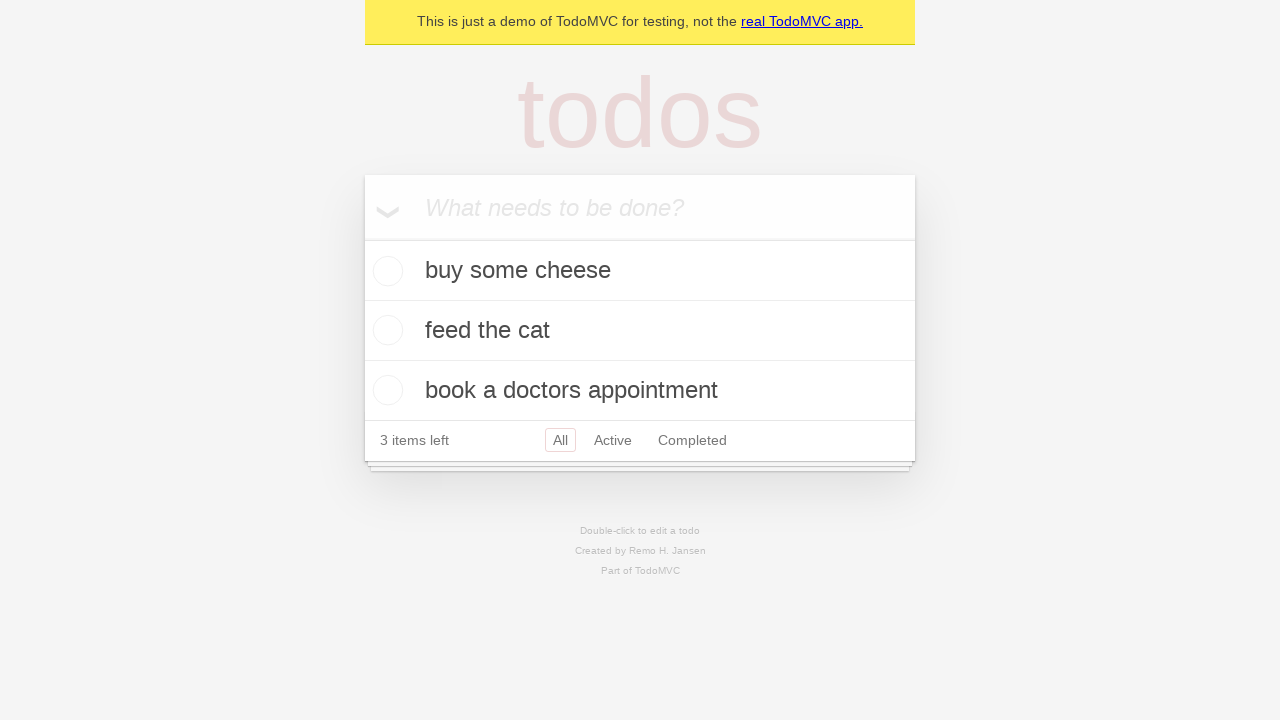

Checked the second todo item checkbox at (385, 330) on [data-testid='todo-item'] >> nth=1 >> internal:role=checkbox
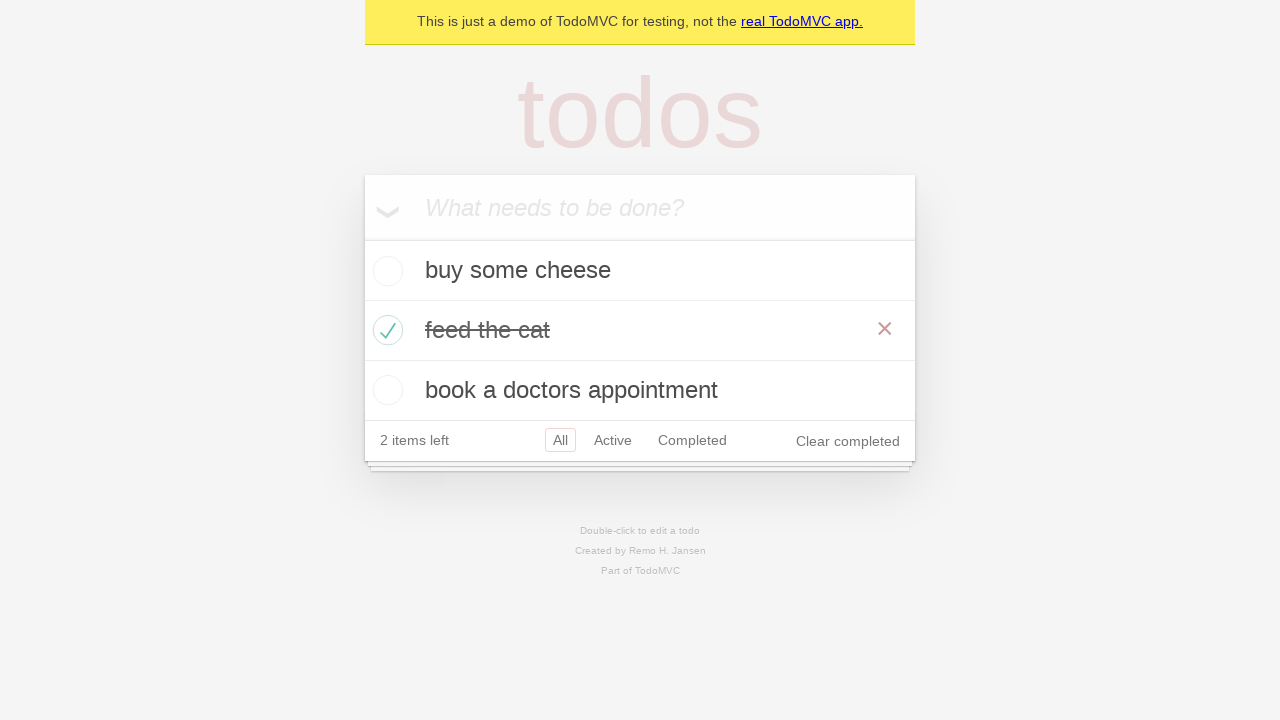

Clicked 'Clear completed' button to remove completed items at (848, 441) on internal:role=button[name="Clear completed"i]
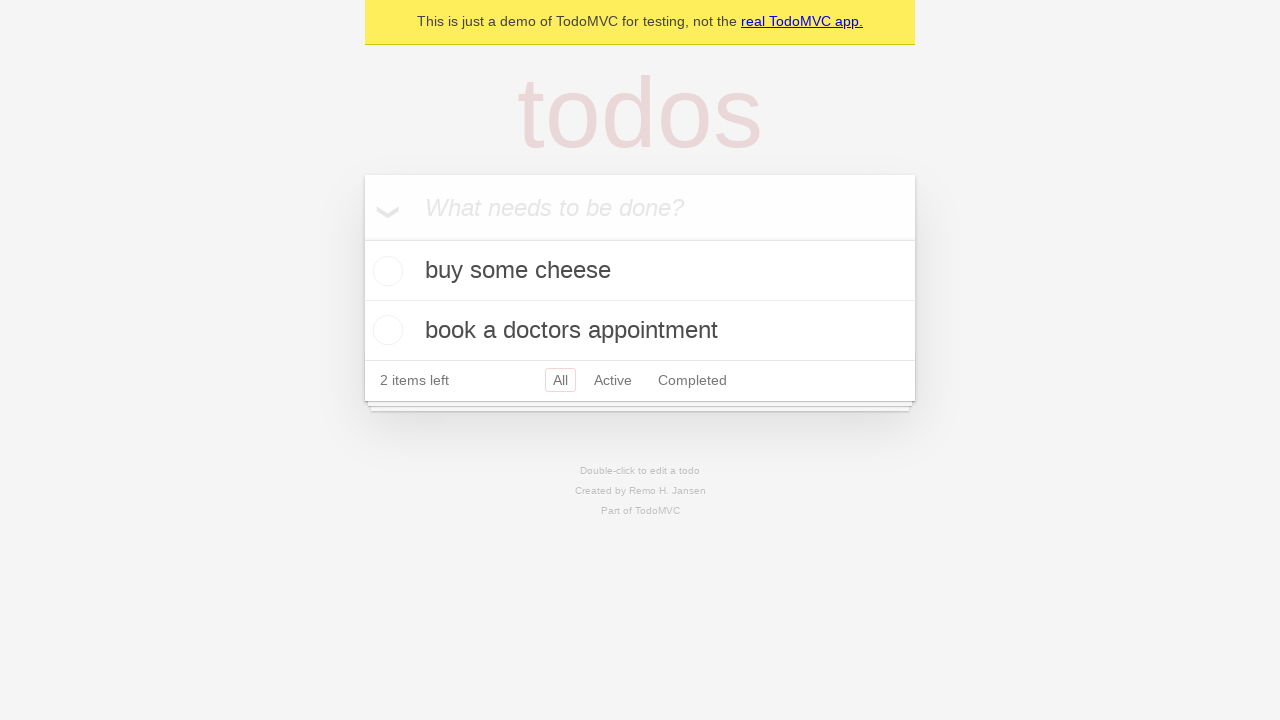

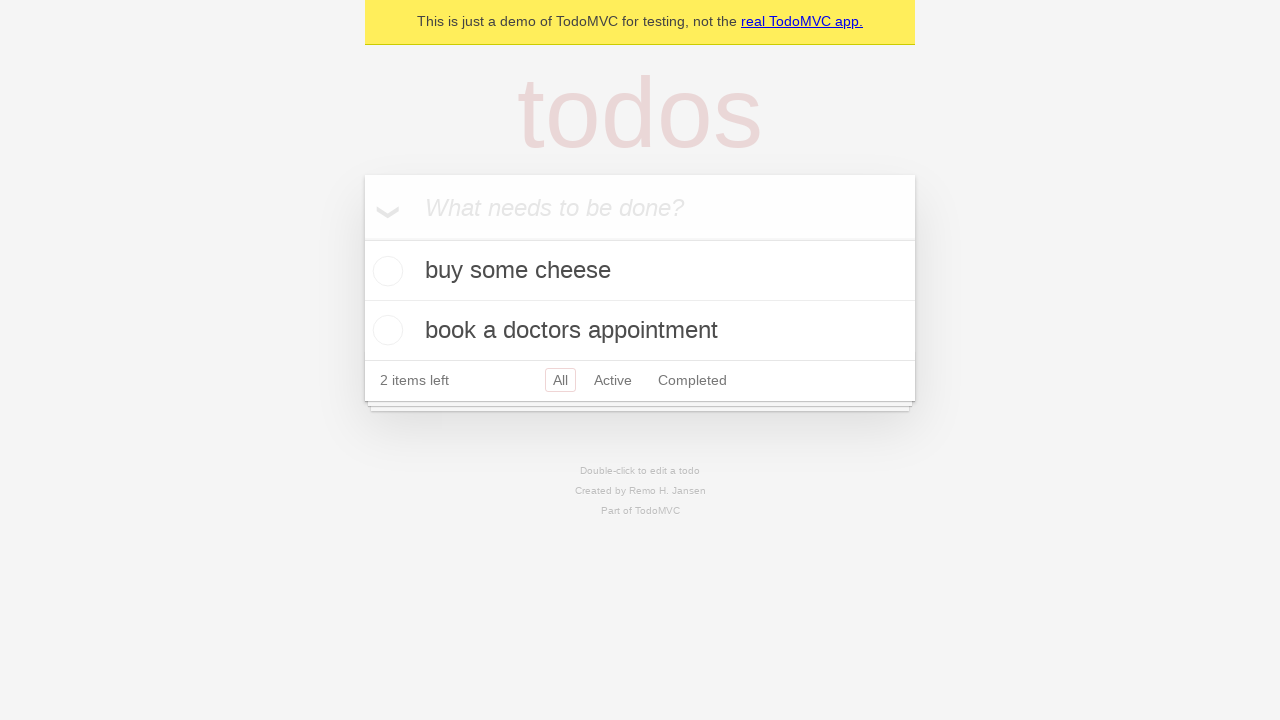